Tests file download functionality by clicking on a download link and verifying the file is downloaded

Starting URL: https://the-internet.herokuapp.com/download

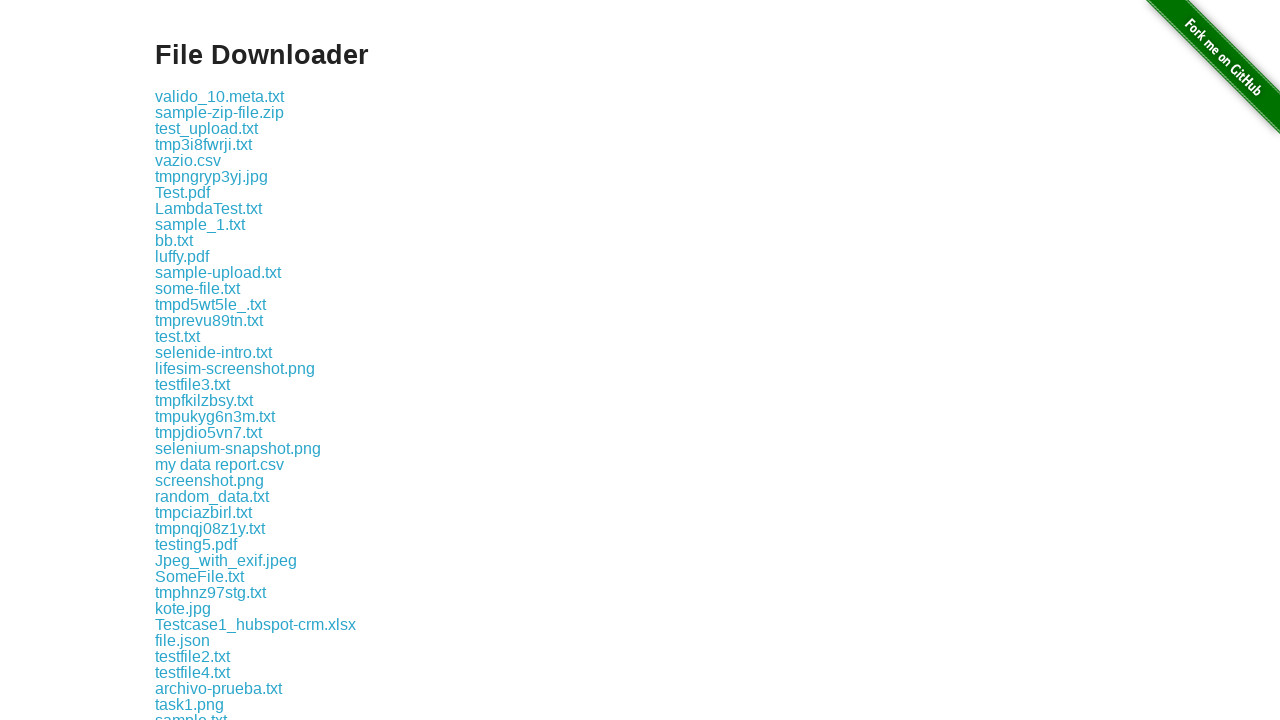

Clicked on the file download link 'some-file.txt' at (198, 288) on a:has-text('some-file.txt')
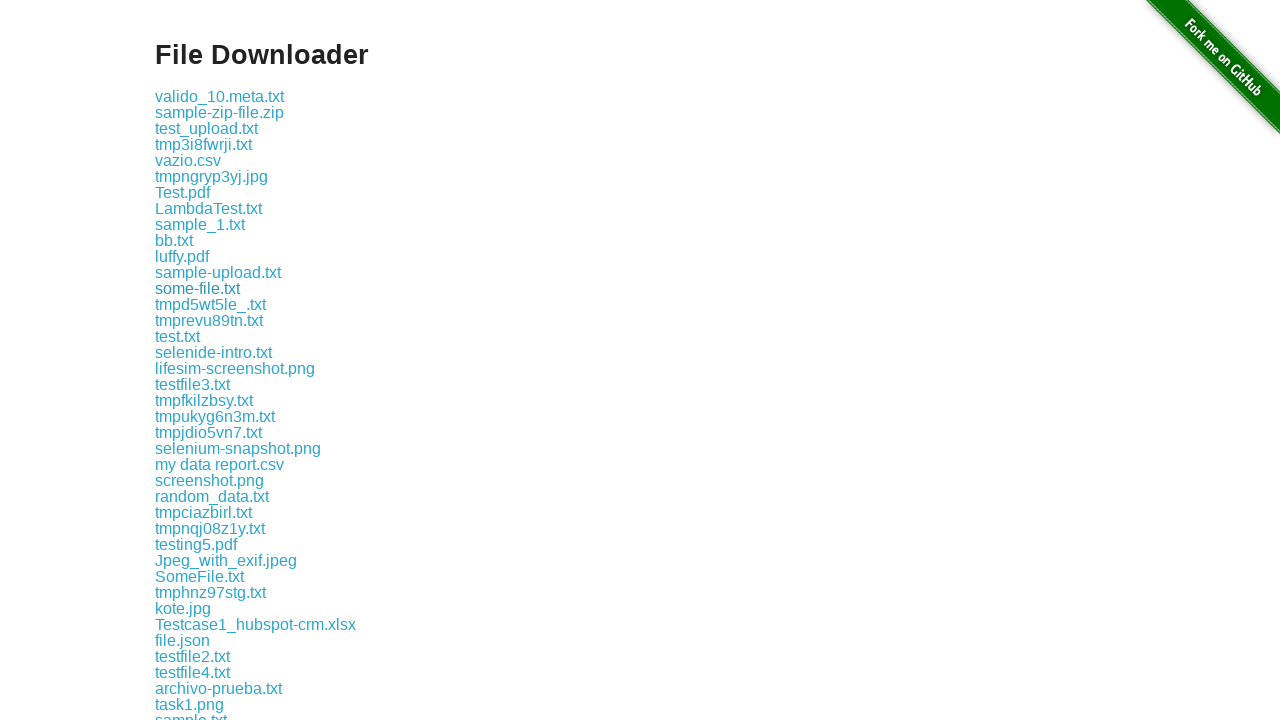

Triggered file download and waited for completion at (198, 288) on a:has-text('some-file.txt')
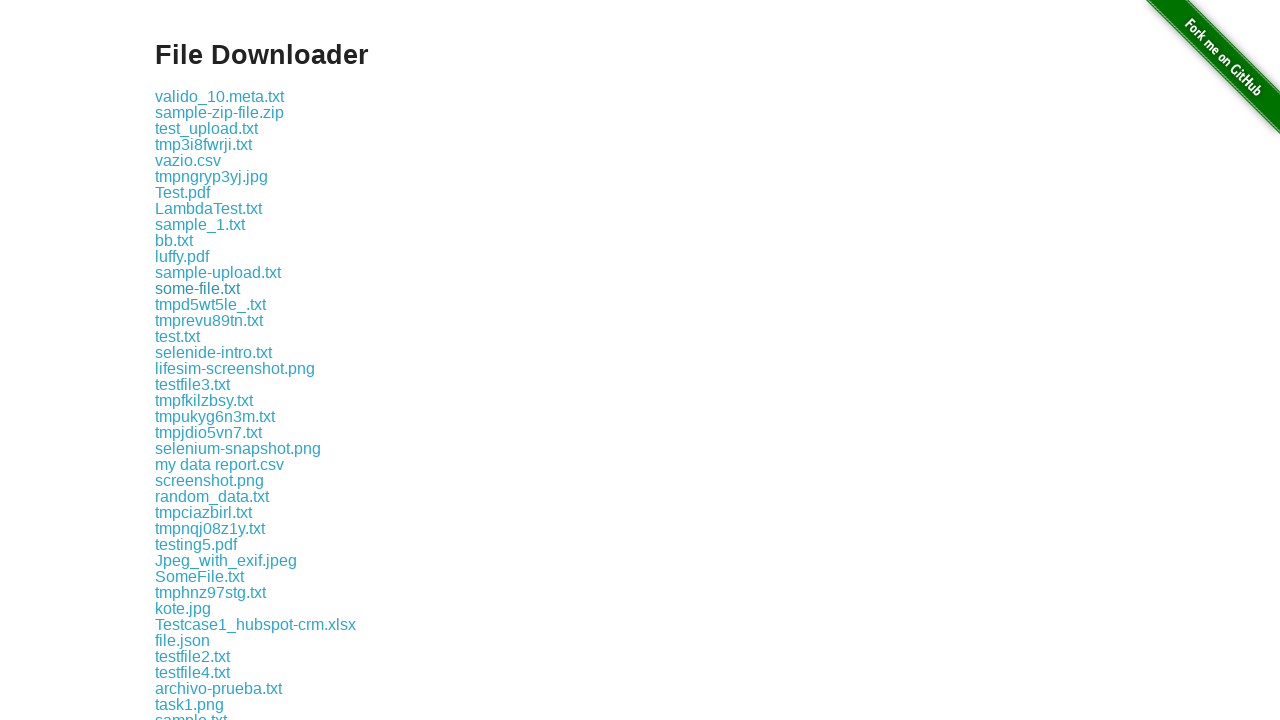

Verified that file was successfully downloaded
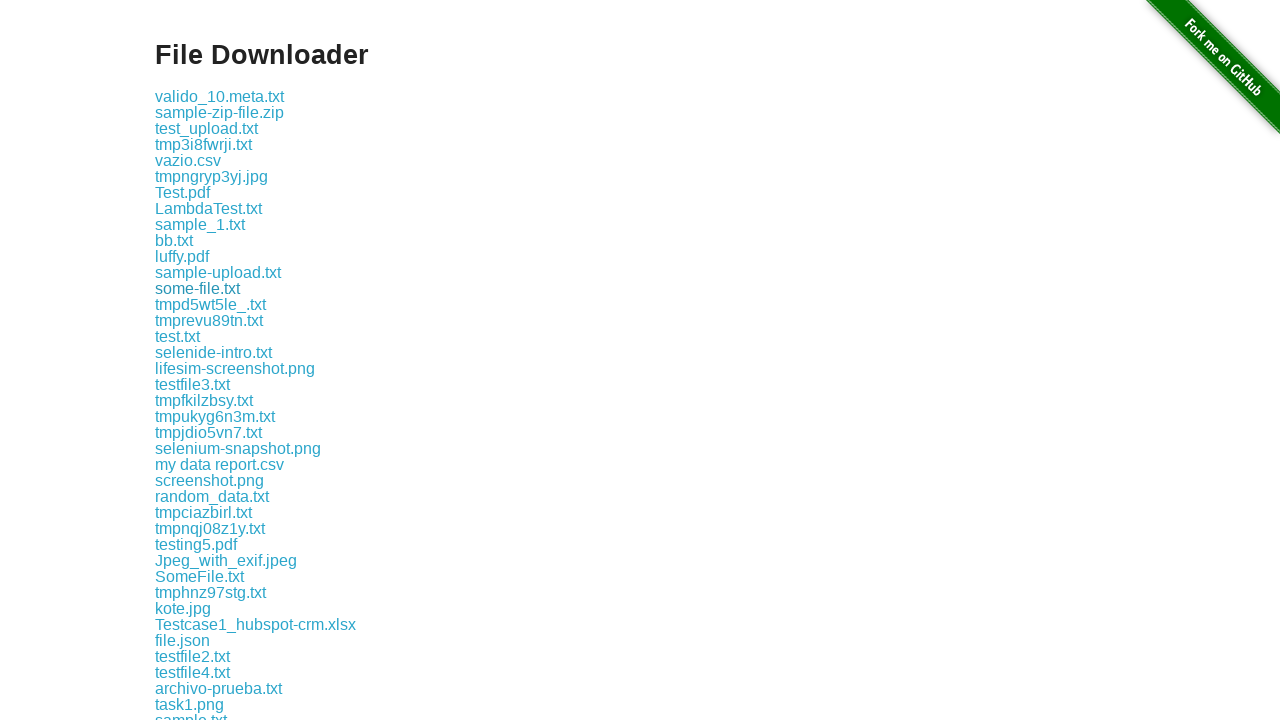

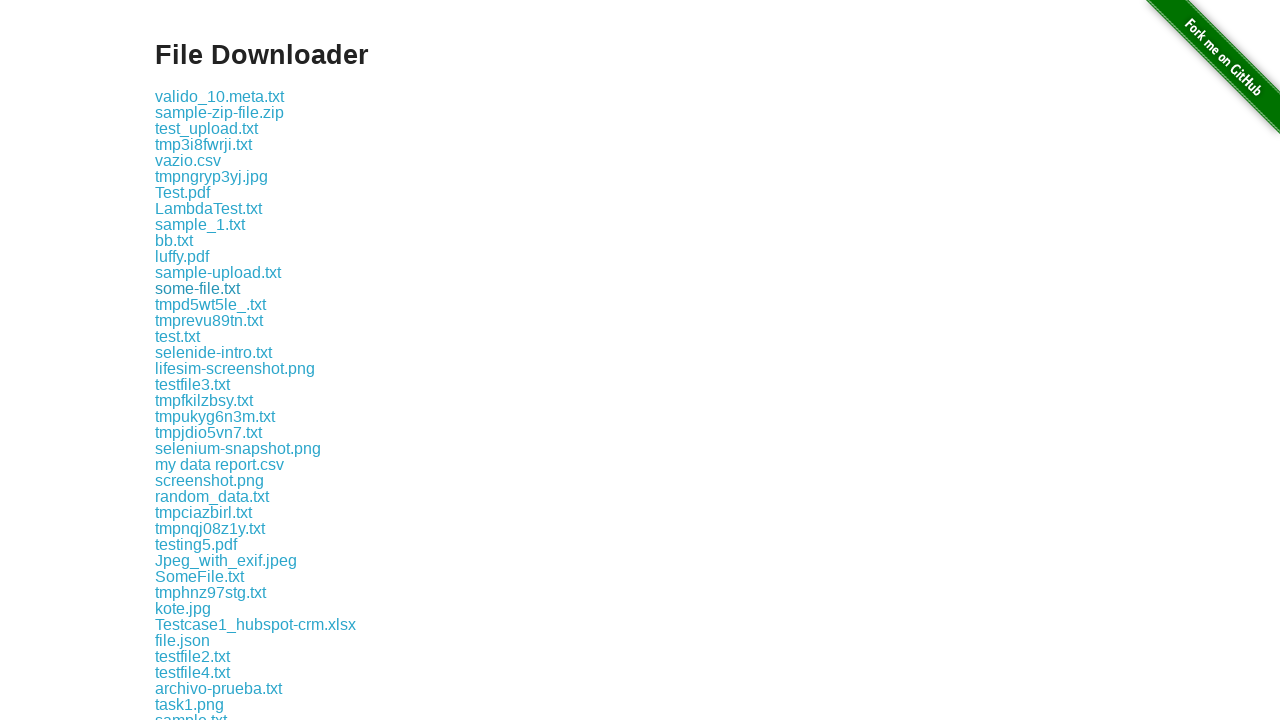